Tests editing a todo item by double-clicking, filling new text, and pressing Enter

Starting URL: https://demo.playwright.dev/todomvc

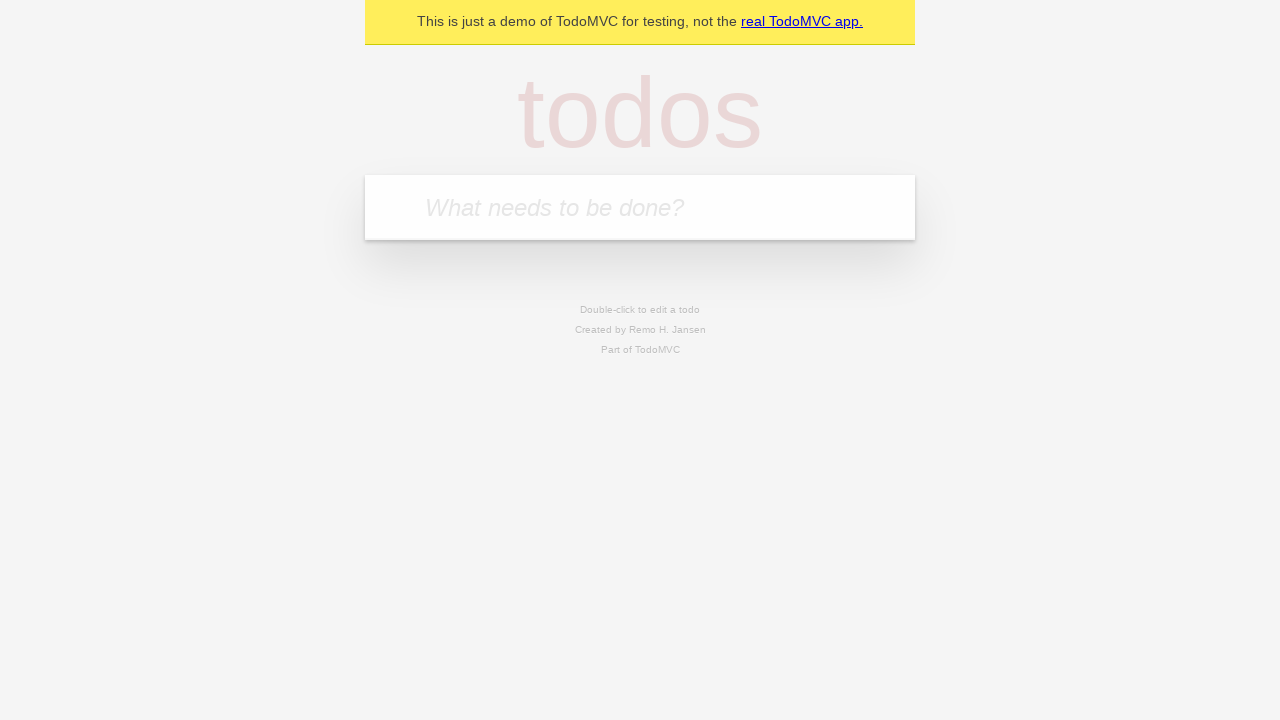

Filled new todo field with 'buy some cheese' on internal:attr=[placeholder="What needs to be done?"i]
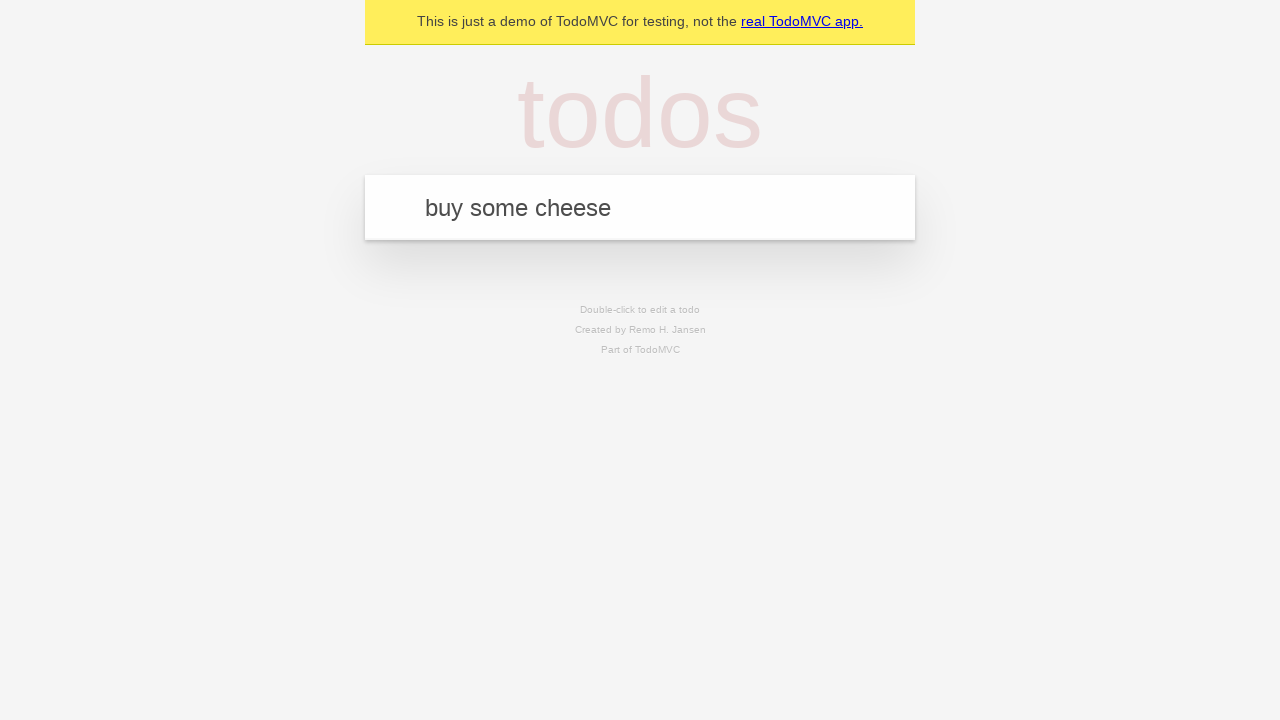

Pressed Enter to create todo 'buy some cheese' on internal:attr=[placeholder="What needs to be done?"i]
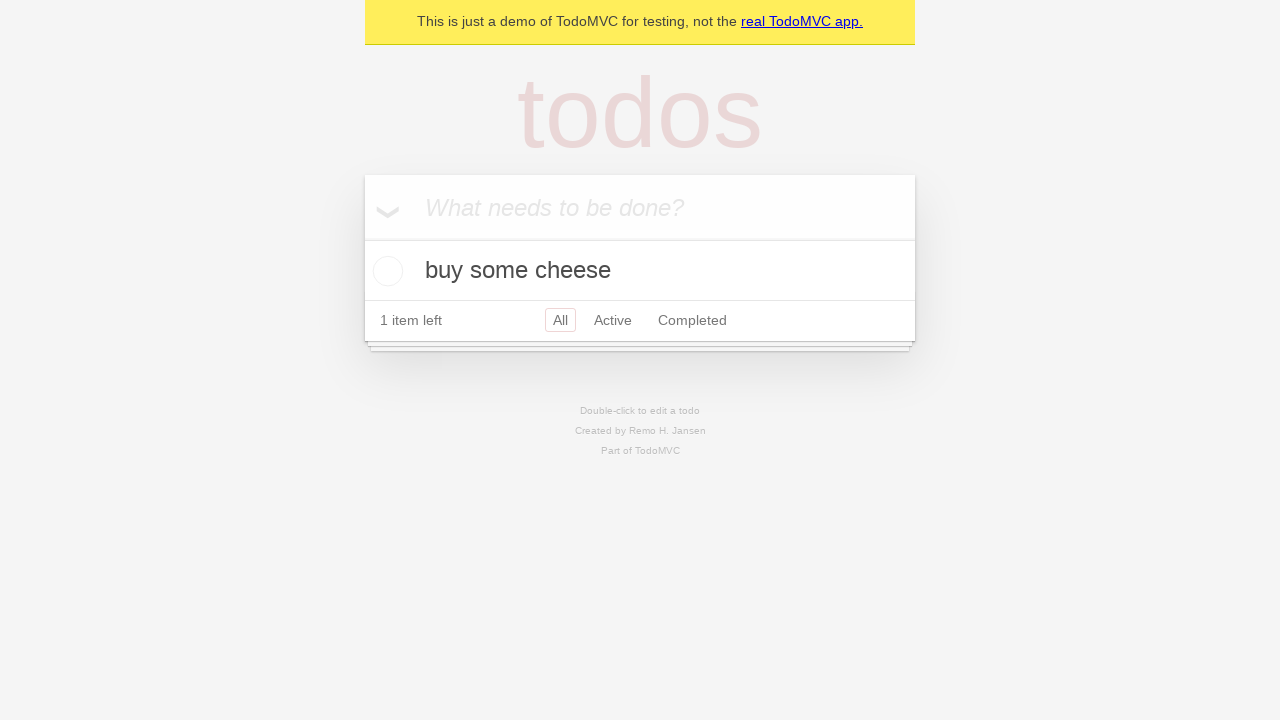

Filled new todo field with 'feed the cat' on internal:attr=[placeholder="What needs to be done?"i]
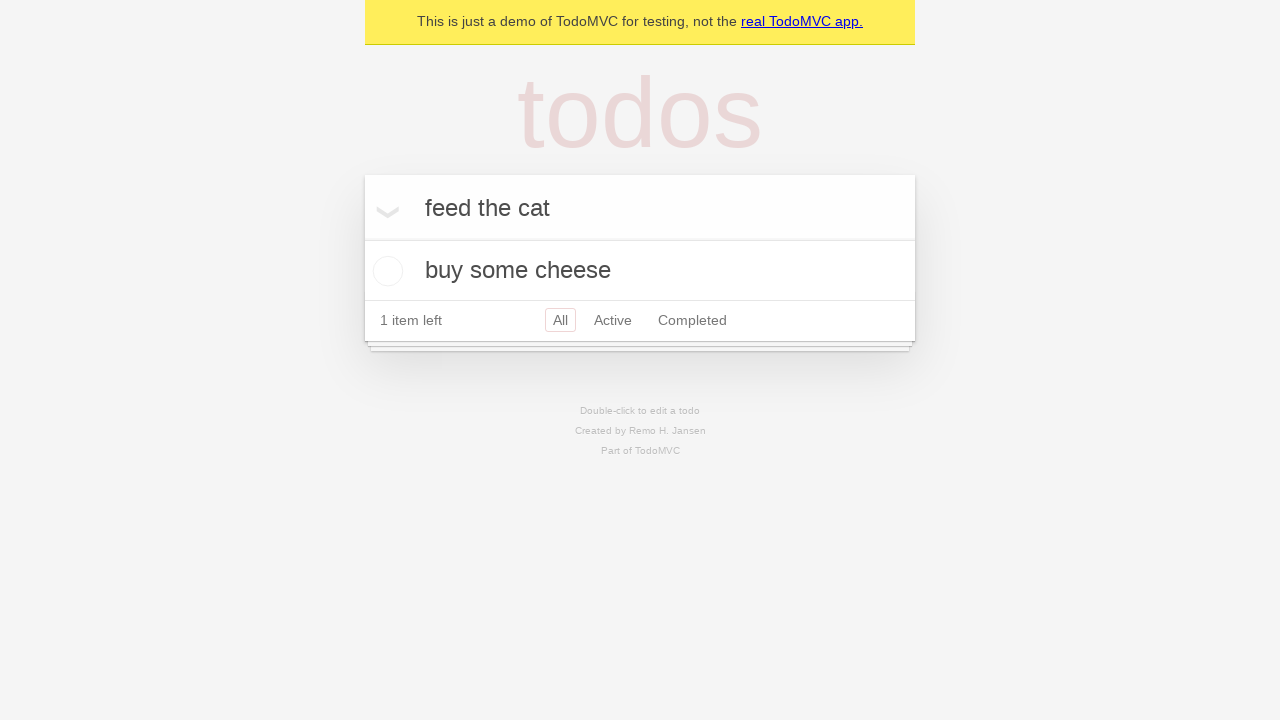

Pressed Enter to create todo 'feed the cat' on internal:attr=[placeholder="What needs to be done?"i]
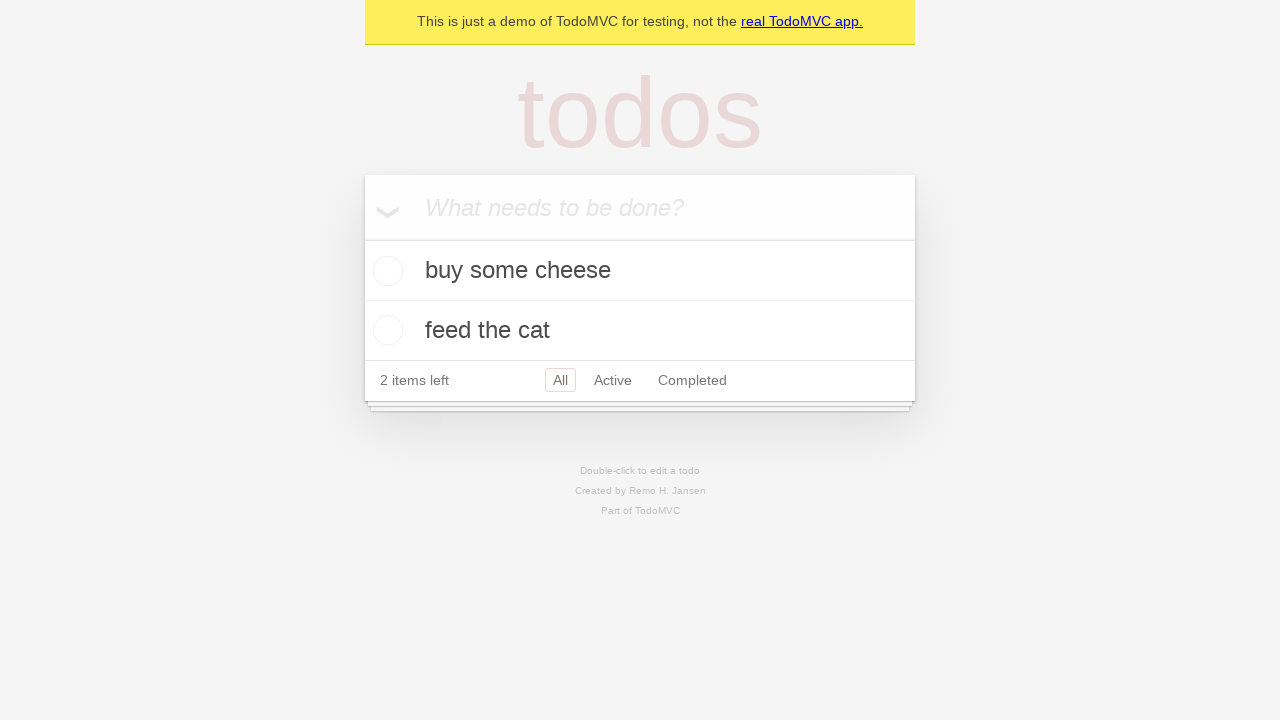

Filled new todo field with 'book a doctors appointment' on internal:attr=[placeholder="What needs to be done?"i]
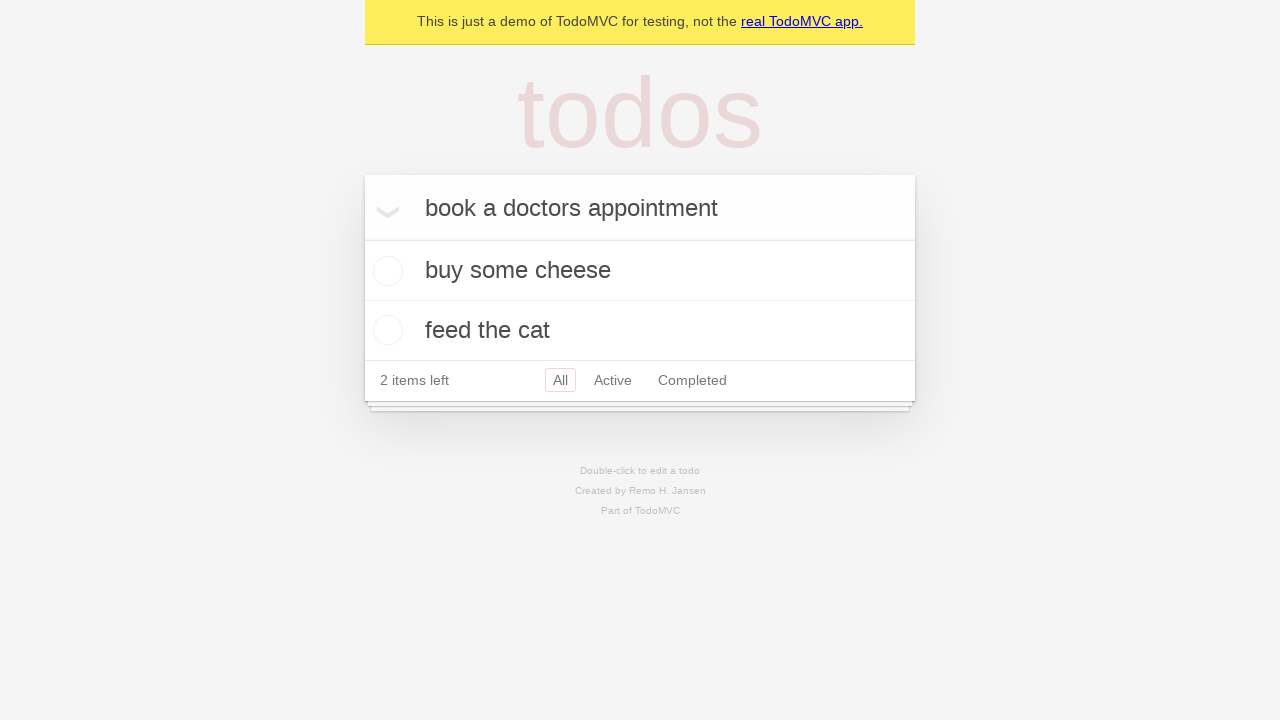

Pressed Enter to create todo 'book a doctors appointment' on internal:attr=[placeholder="What needs to be done?"i]
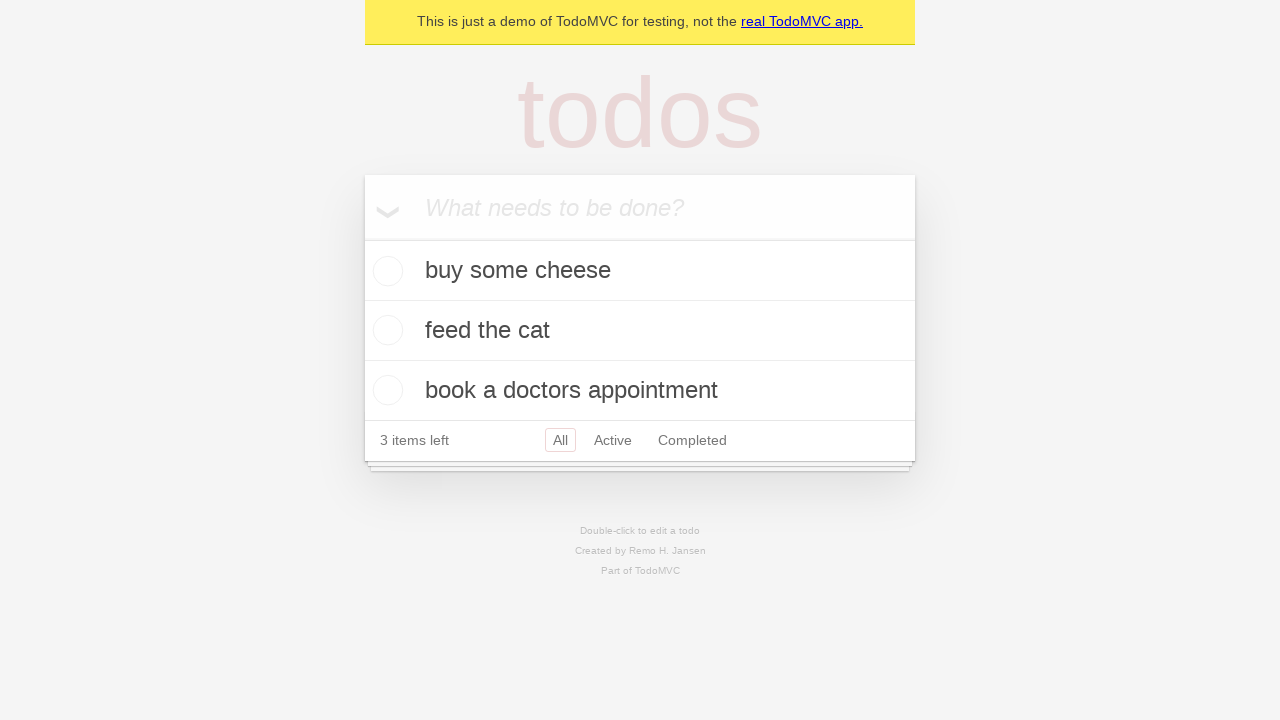

Located all todo items
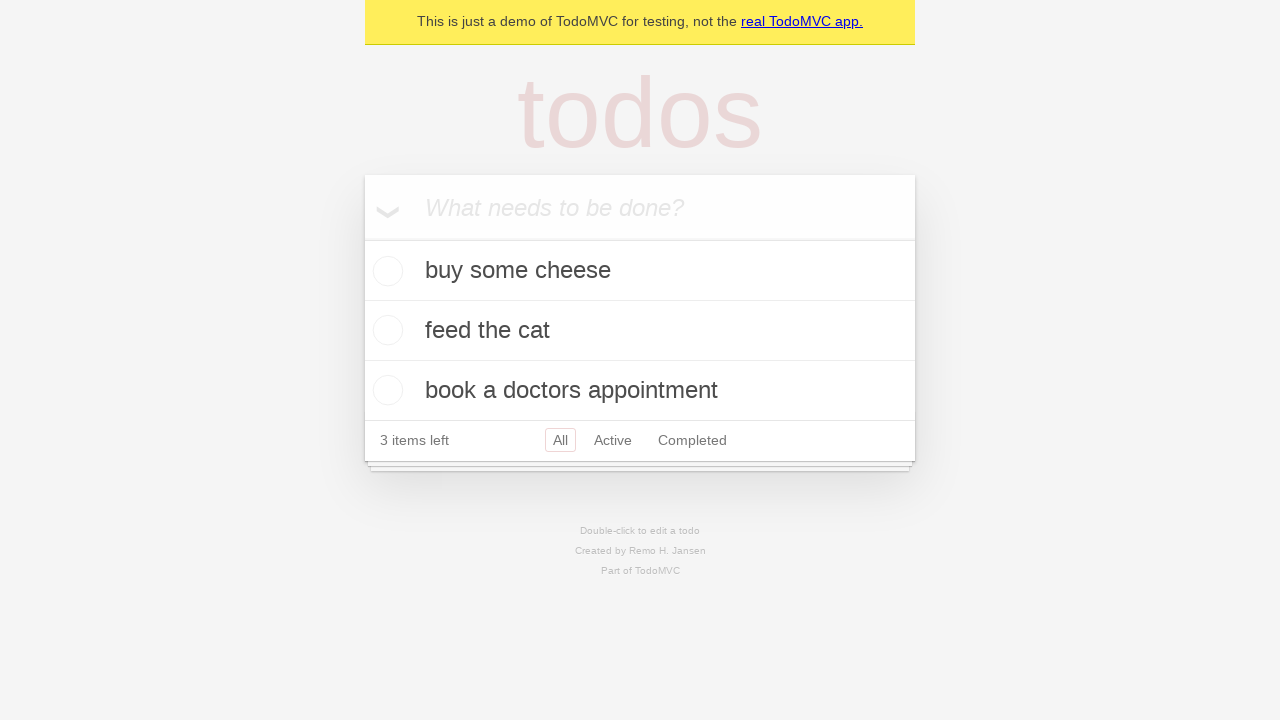

Selected second todo item
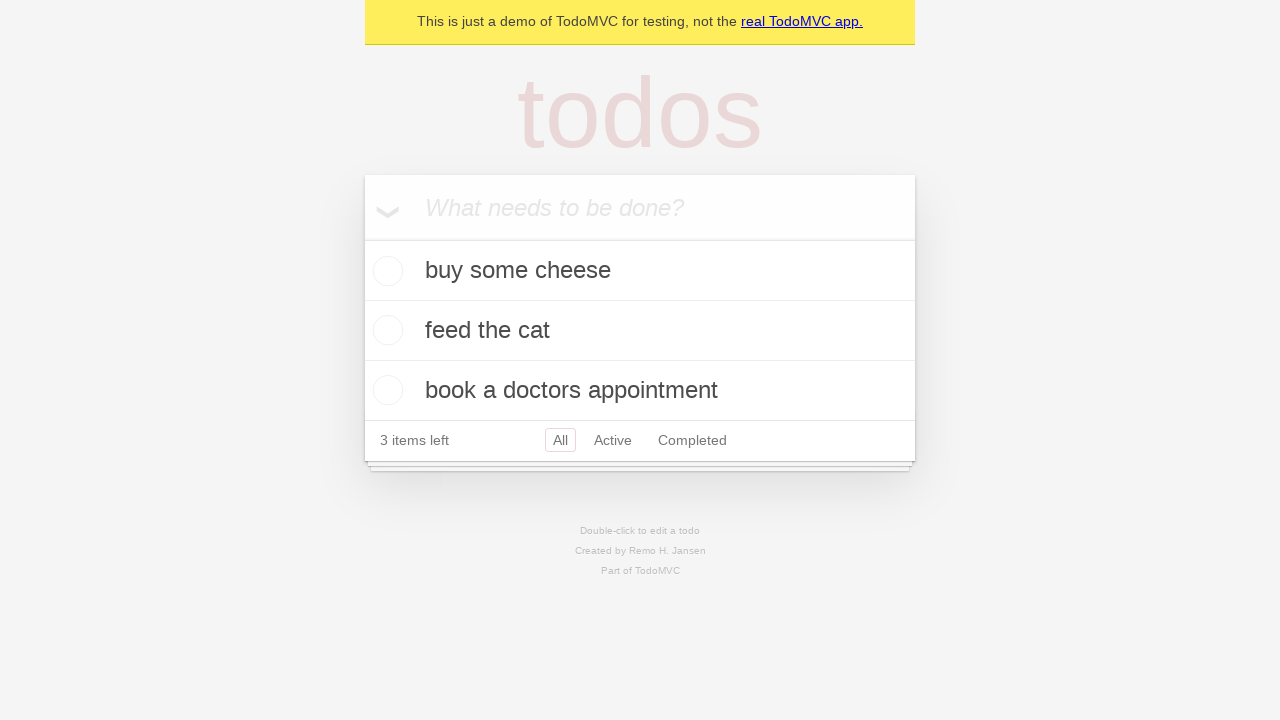

Double-clicked second todo to enter edit mode at (640, 331) on internal:testid=[data-testid="todo-item"s] >> nth=1
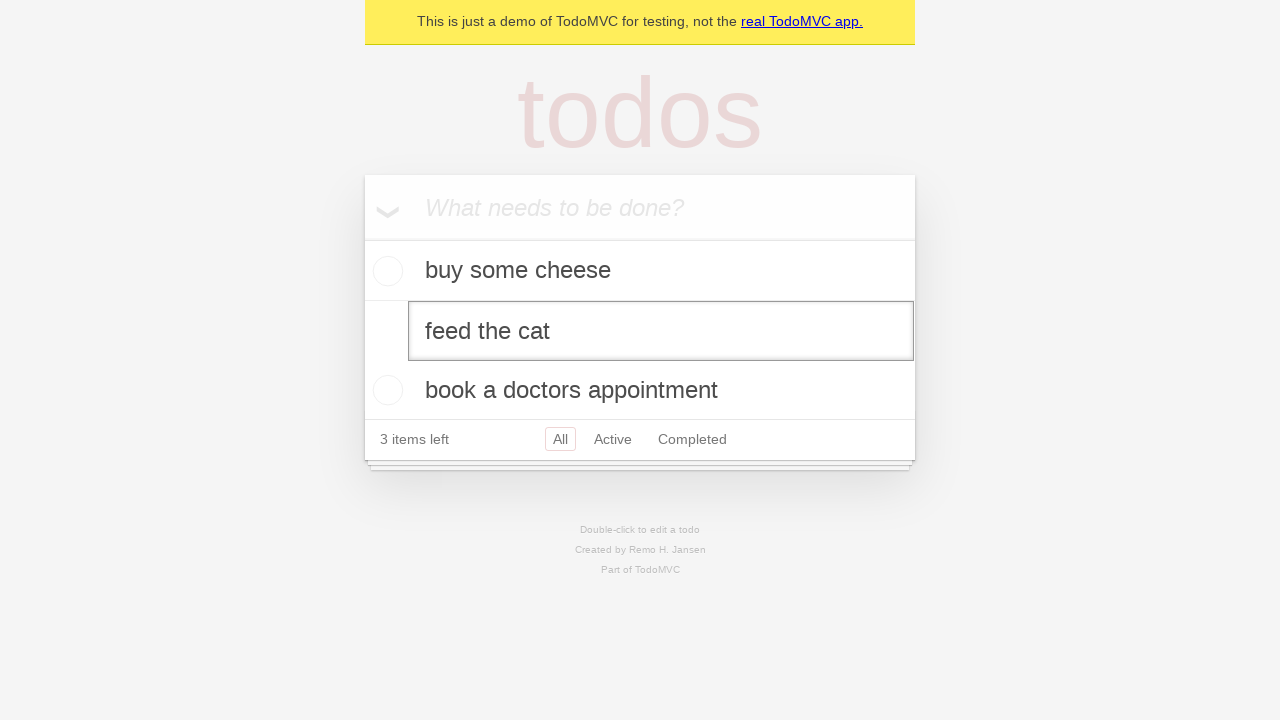

Filled edit textbox with new text 'buy some sausages' on internal:testid=[data-testid="todo-item"s] >> nth=1 >> internal:role=textbox[nam
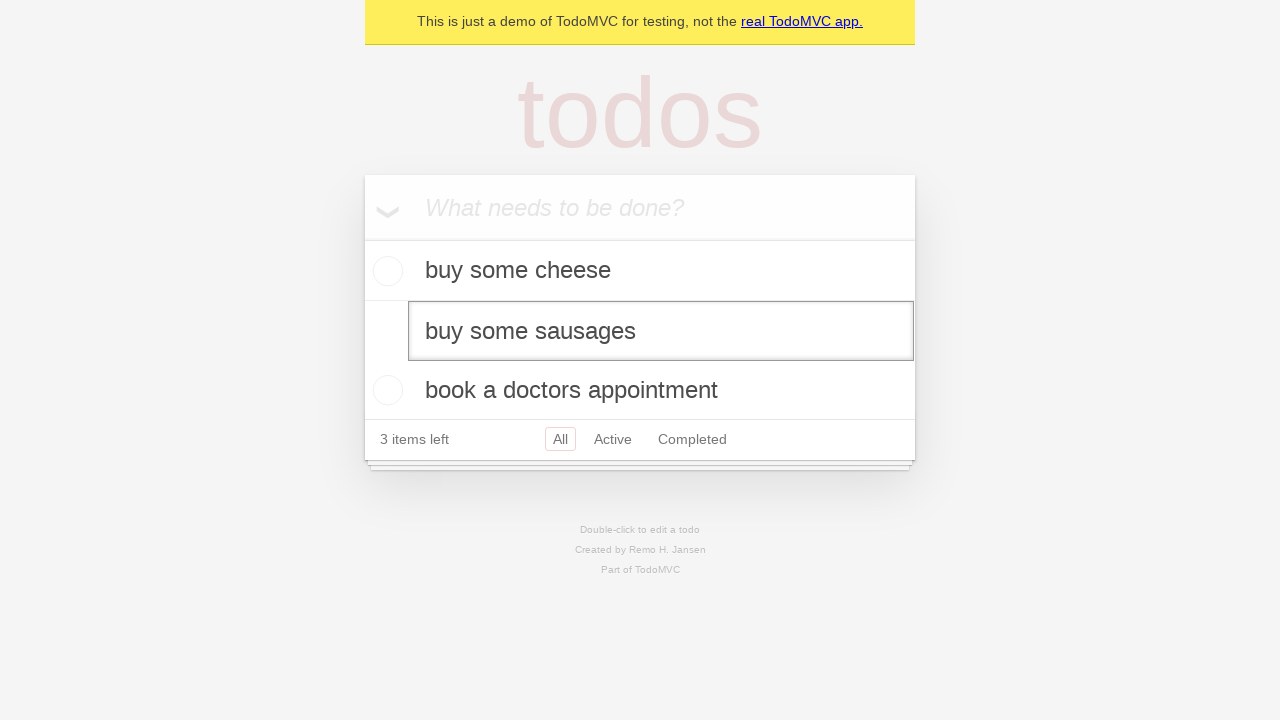

Pressed Enter to confirm edit and save new todo text on internal:testid=[data-testid="todo-item"s] >> nth=1 >> internal:role=textbox[nam
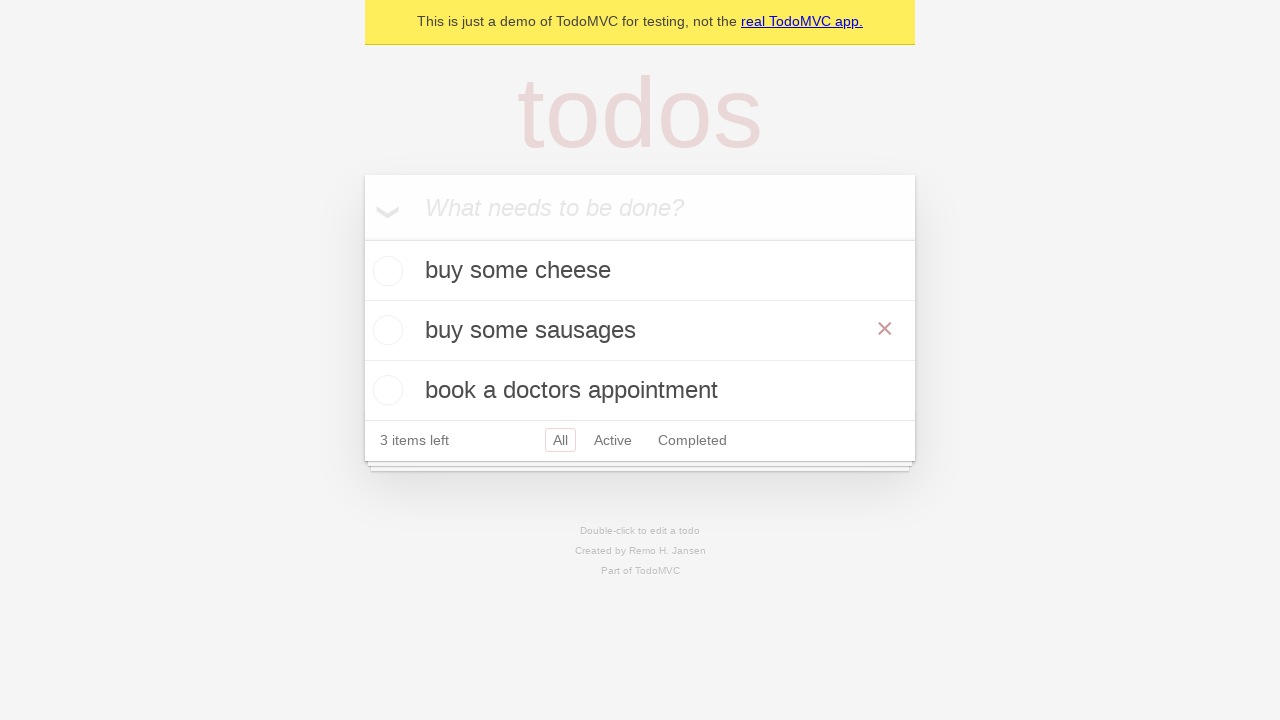

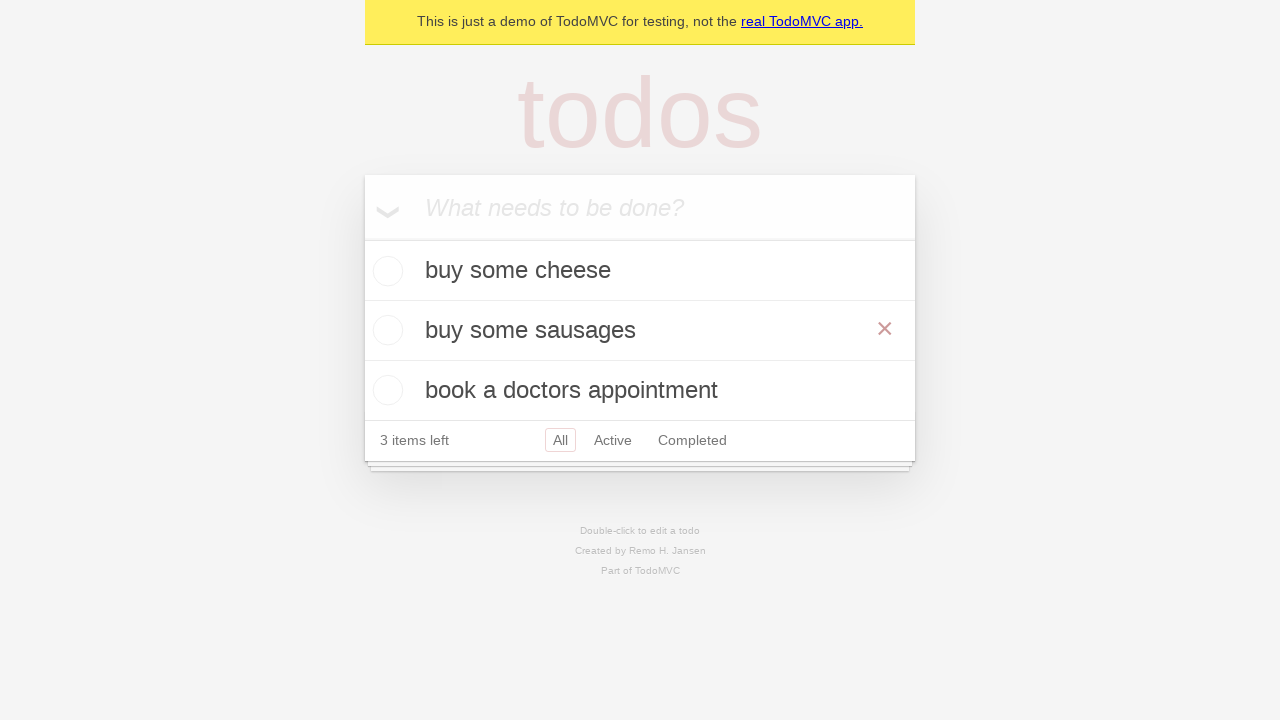